Tests file upload functionality by creating a temporary file, uploading it via the file input, and verifying the upload success message.

Starting URL: https://the-internet.herokuapp.com/upload

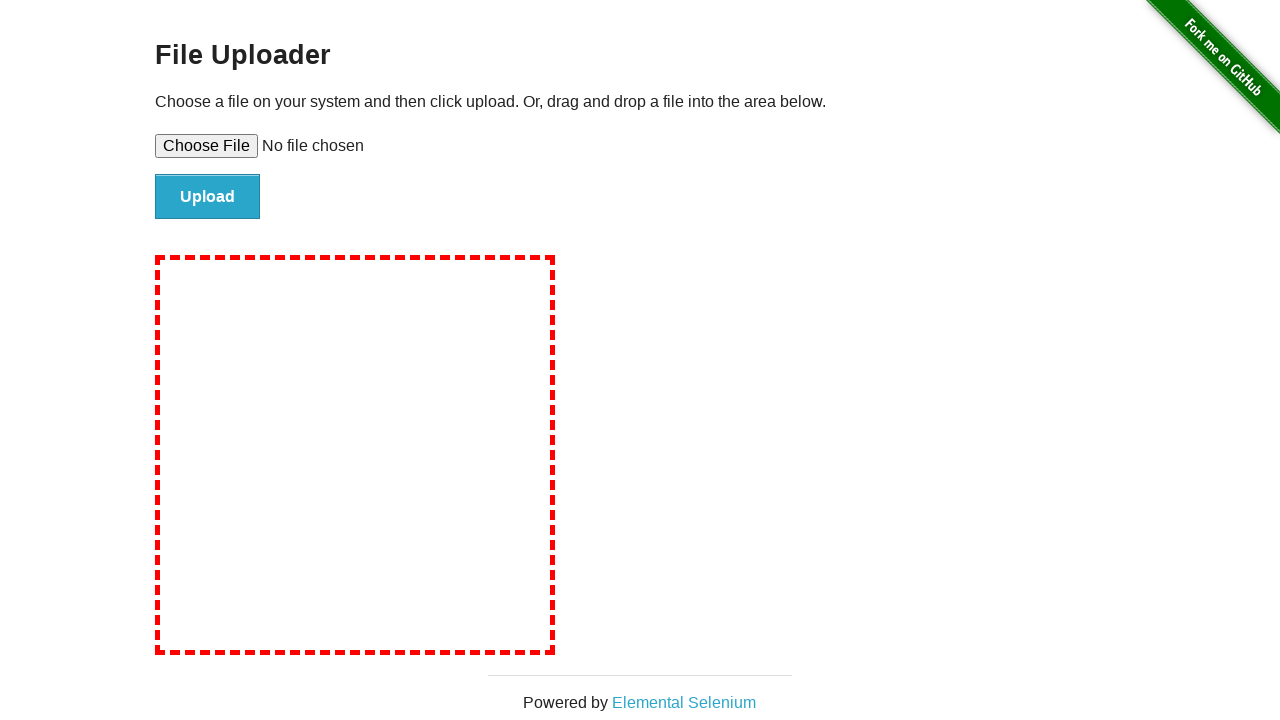

Created temporary test file with content
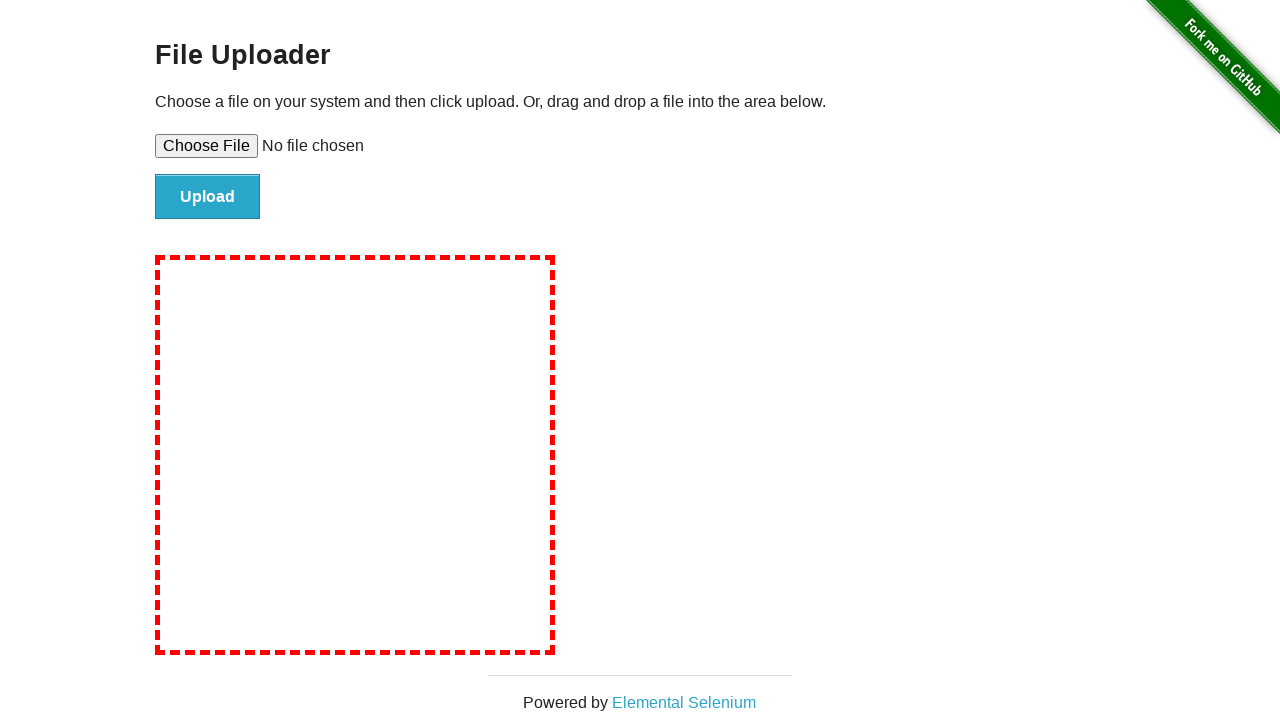

Set file input with temporary file path
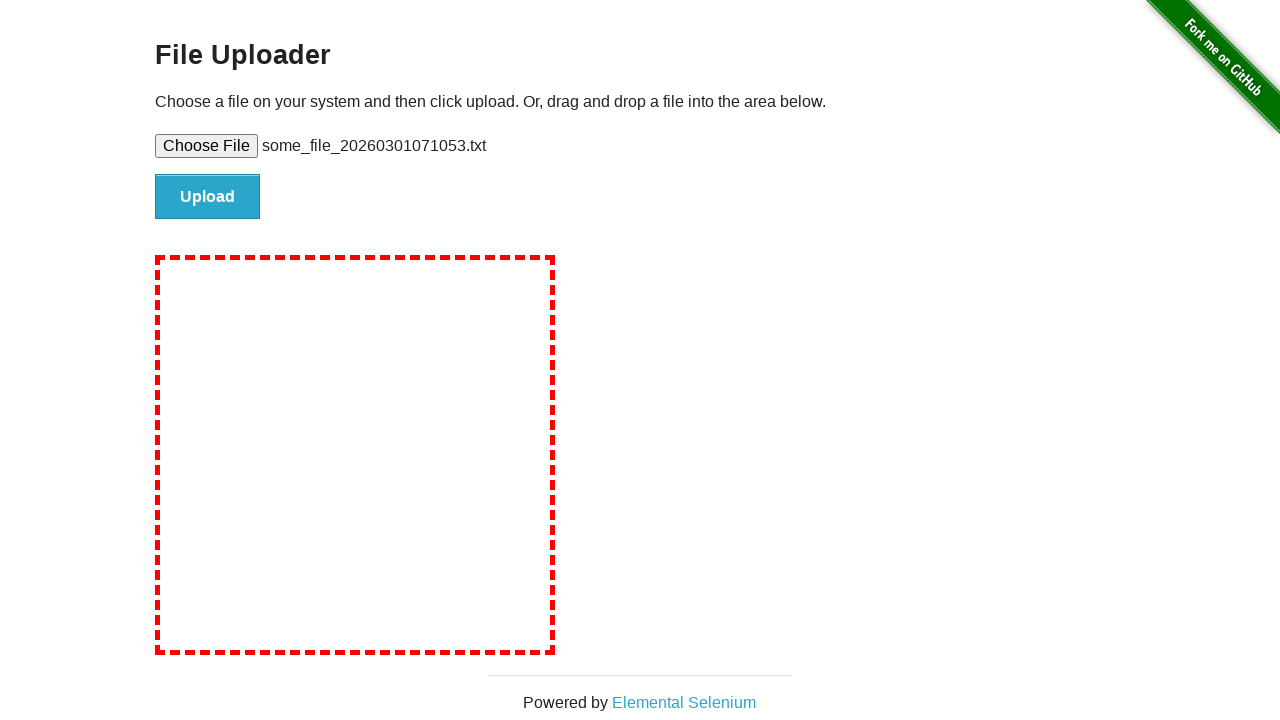

Clicked upload button to submit file at (208, 197) on input#file-submit
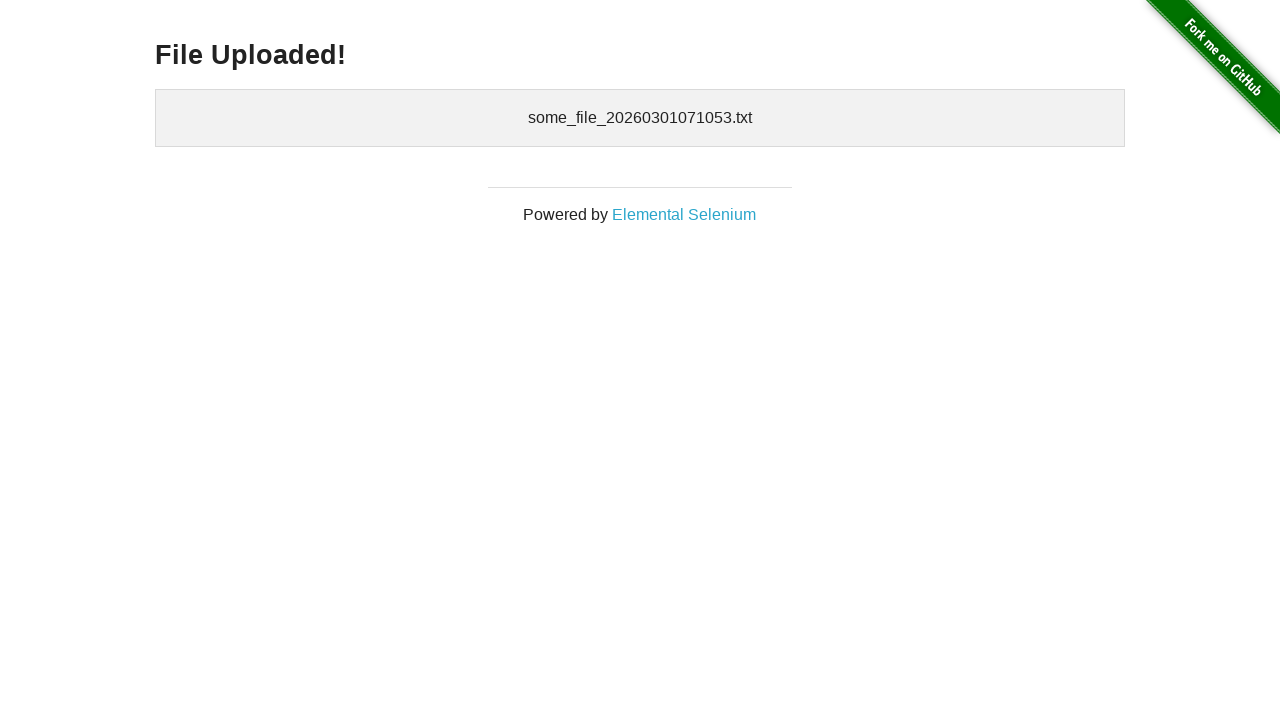

Waited for upload success confirmation header to appear
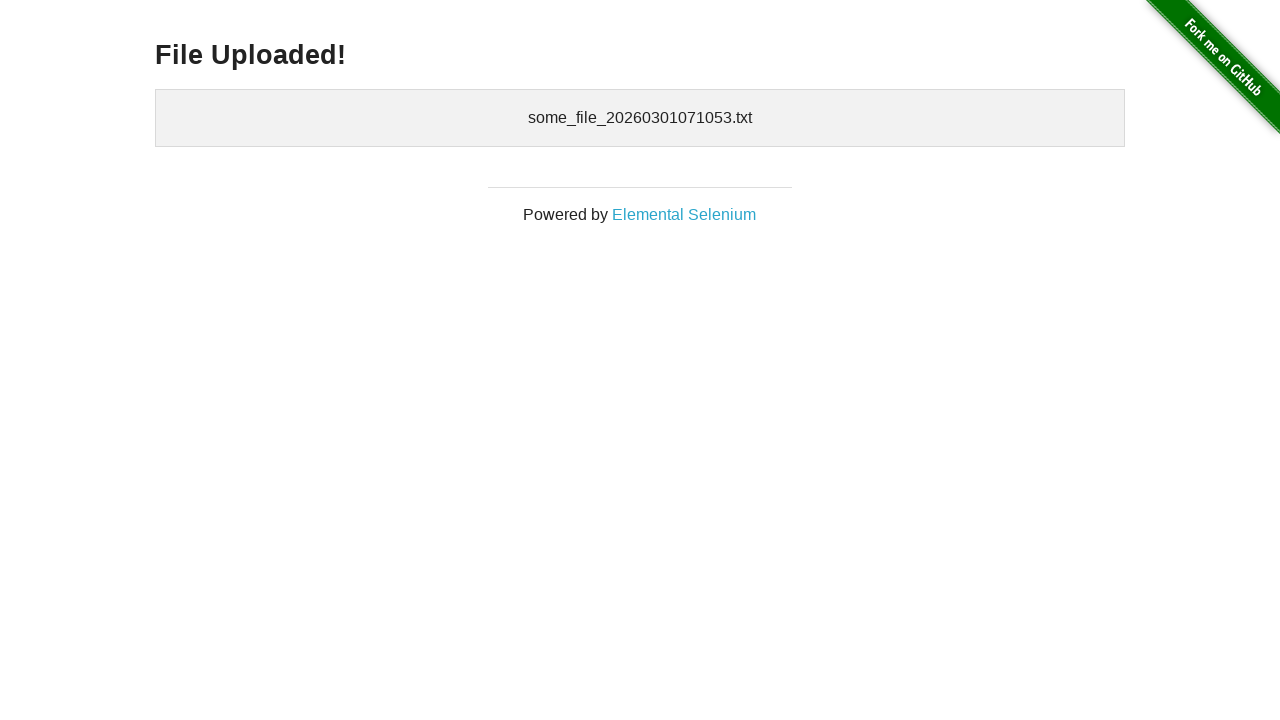

Retrieved success header text: 'File Uploaded!'
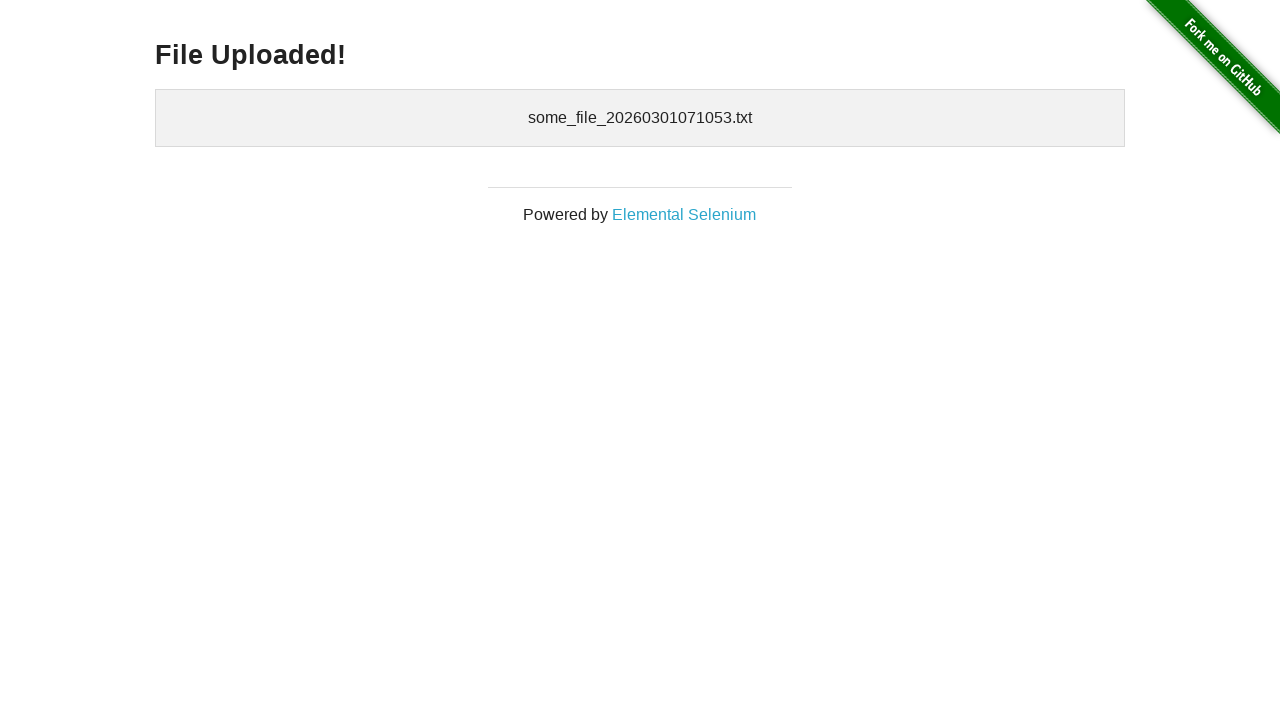

Verified upload success message is correct
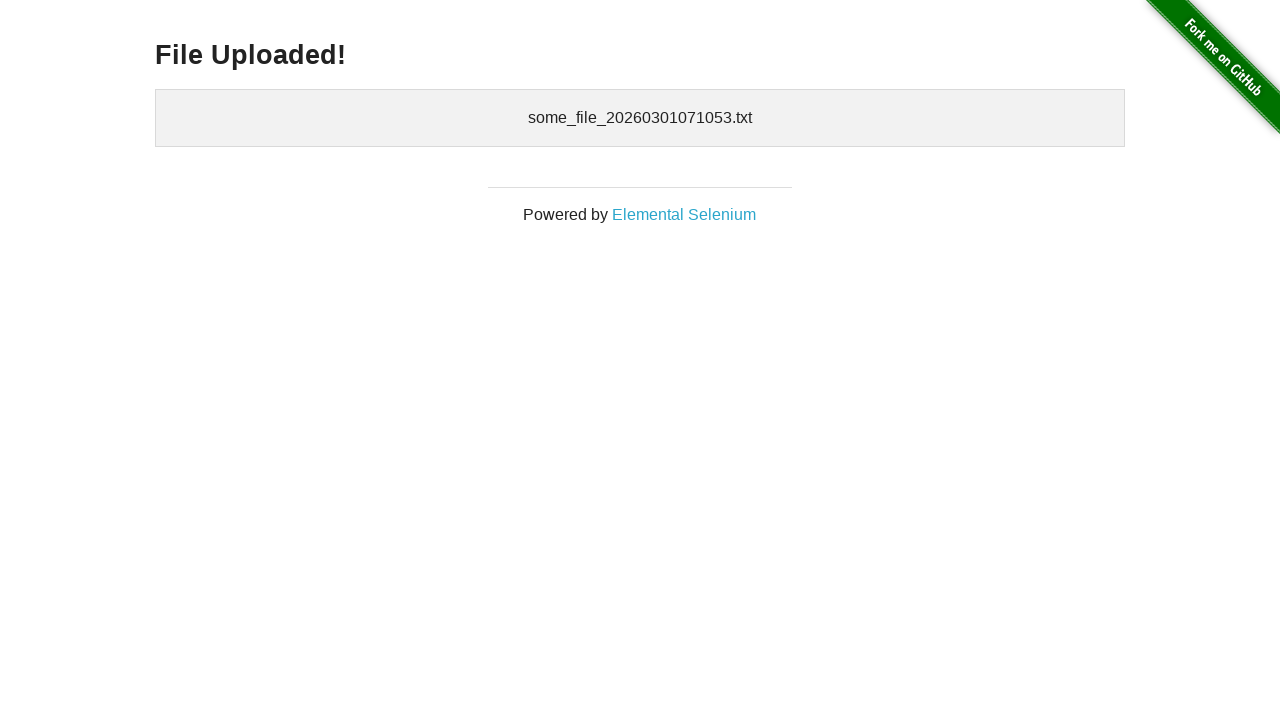

Cleaned up temporary test file
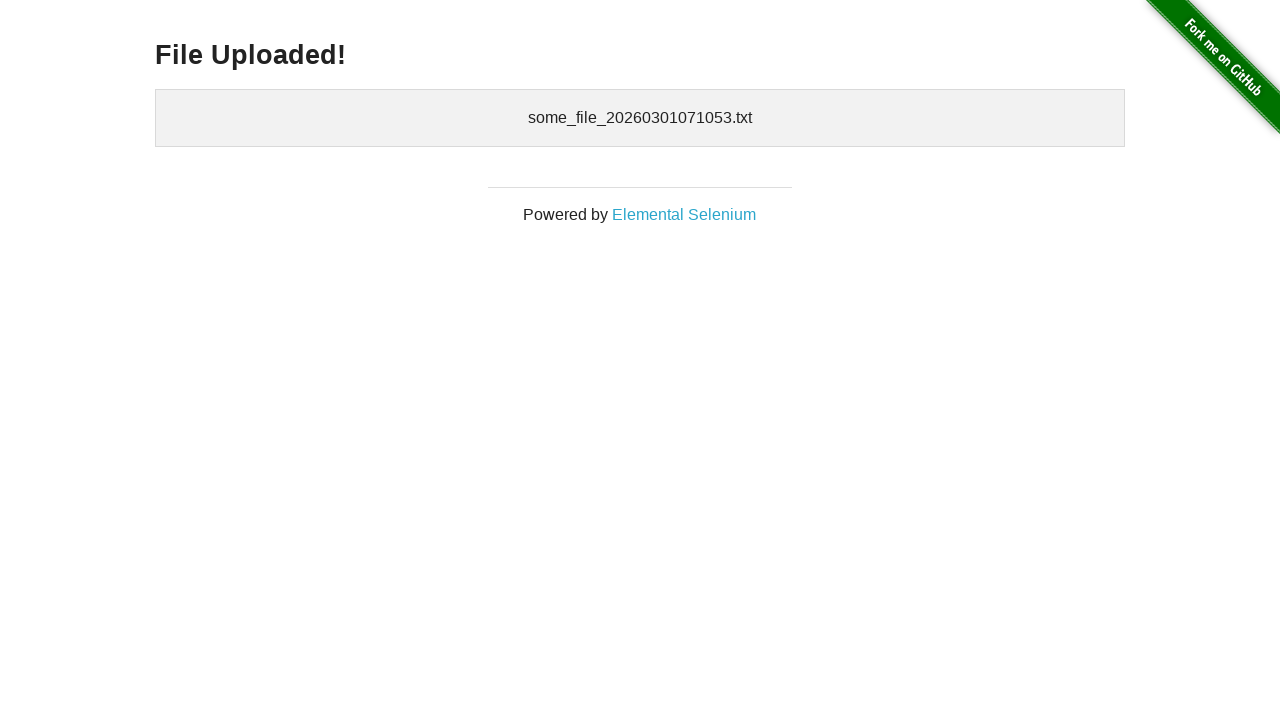

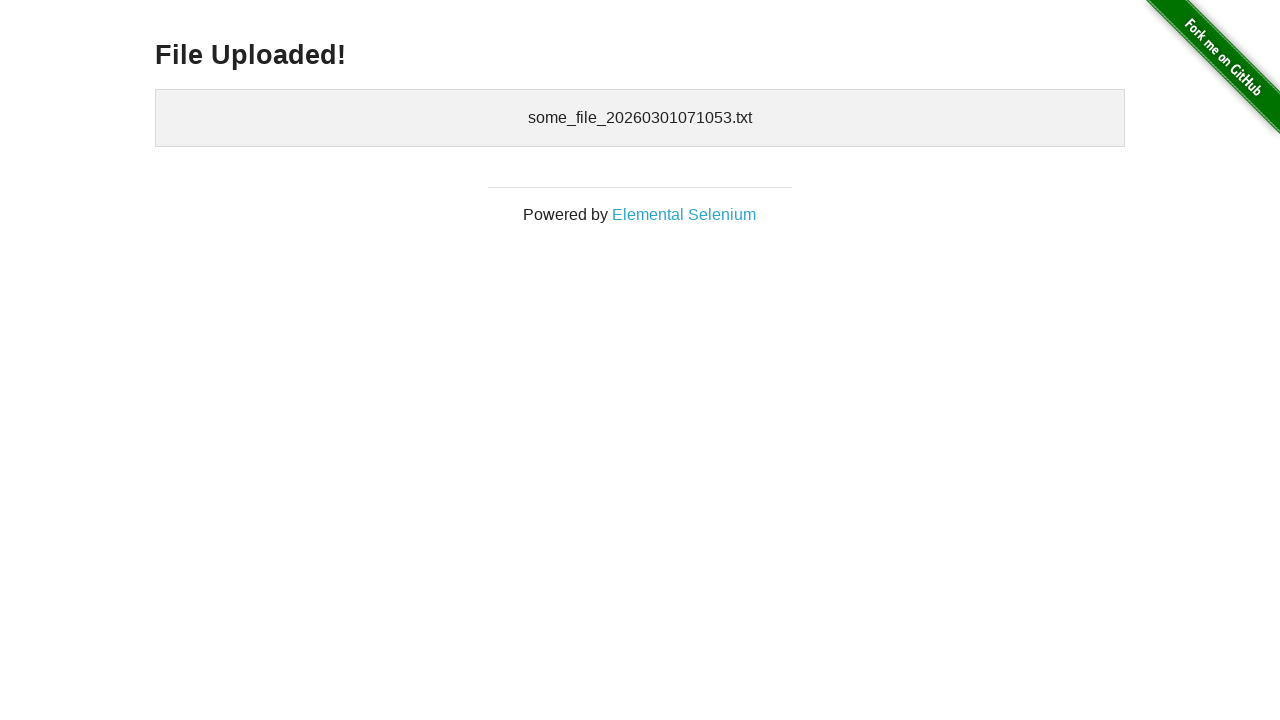